Tests alert handling functionality including simple alerts, confirmation boxes, and prompt dialogs on a test automation practice site

Starting URL: https://testautomationpractice.blogspot.com/

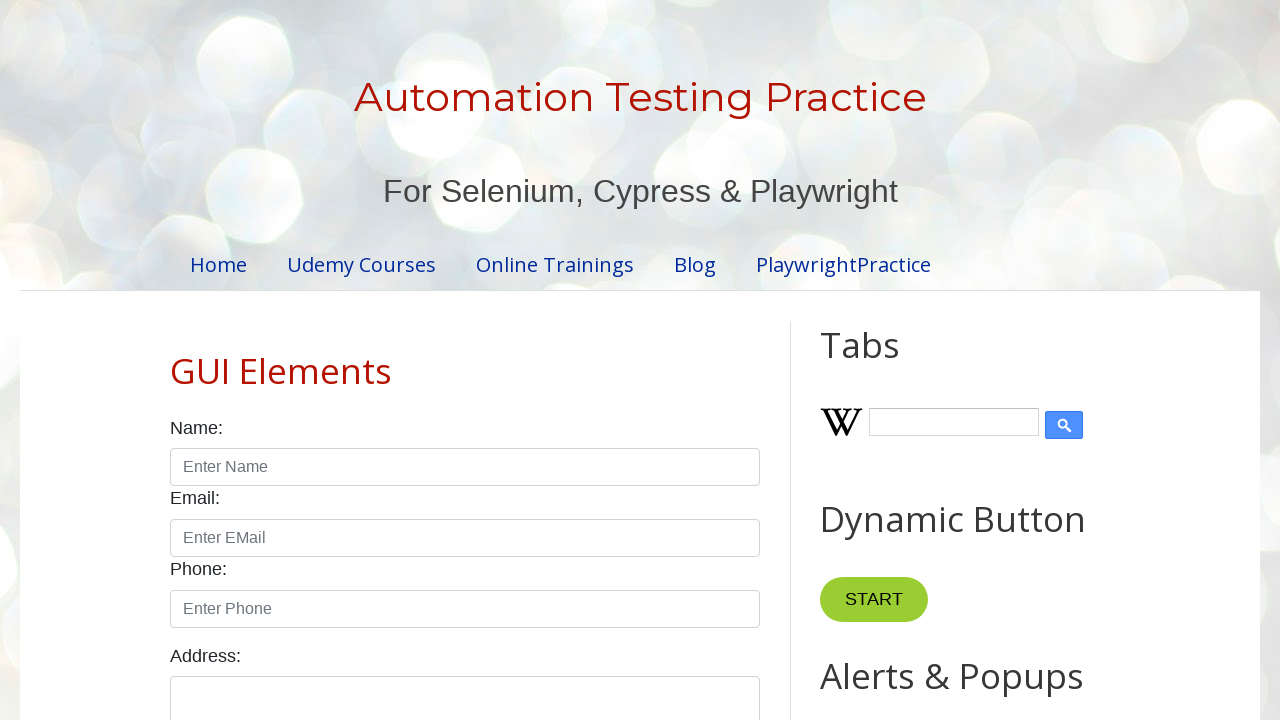

Clicked button to trigger simple alert at (888, 361) on xpath=//button[@onclick='myFunctionAlert()']
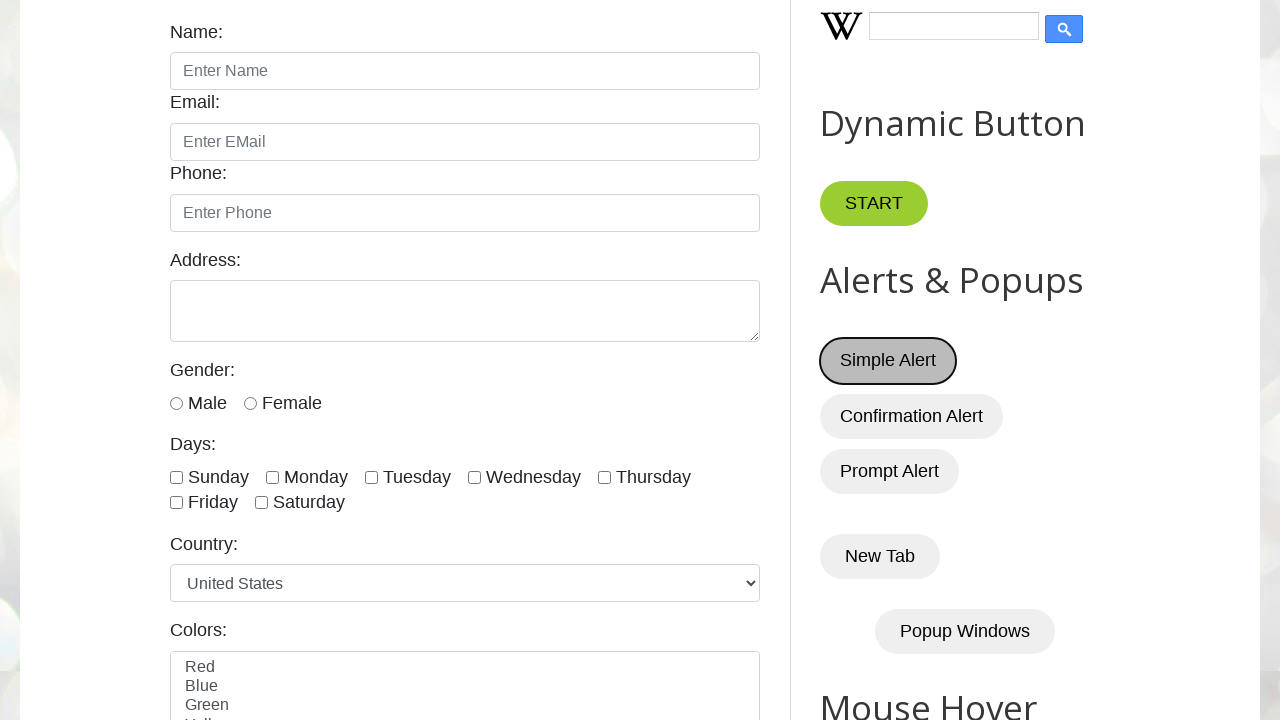

Set up dialog handler to accept simple alert
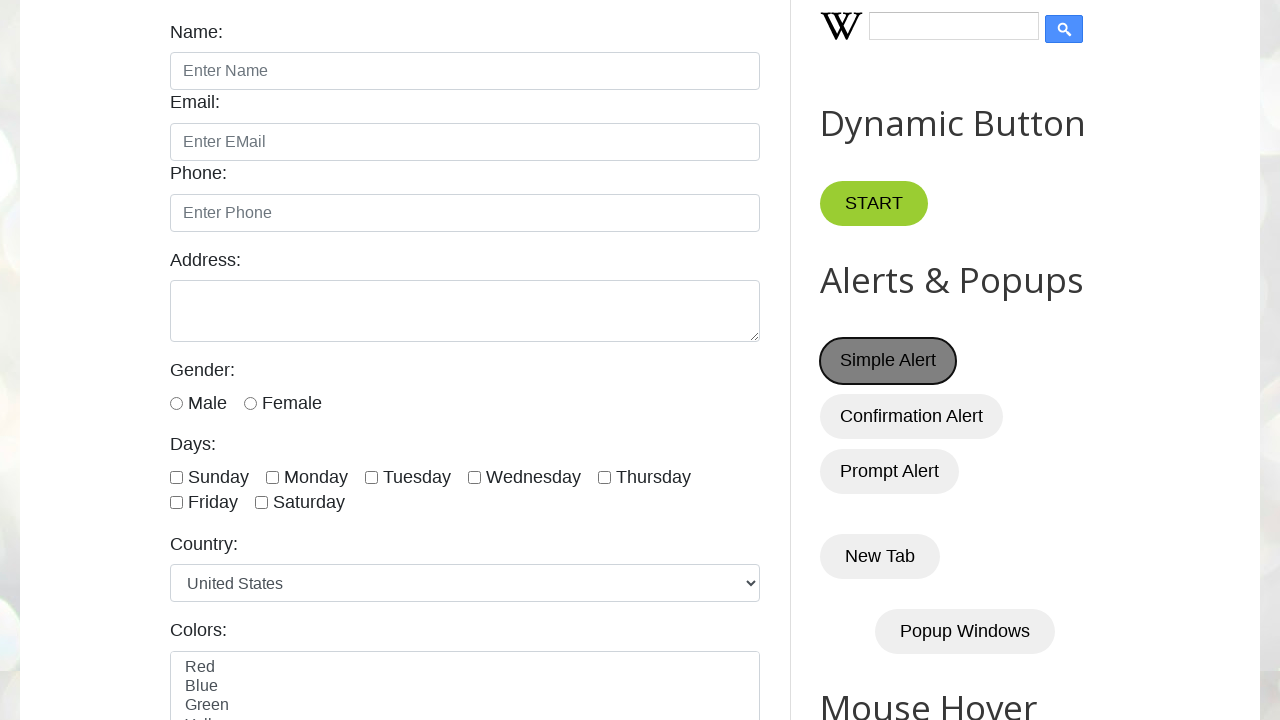

Clicked button to trigger confirmation box at (912, 416) on xpath=//button[@onclick='myFunctionConfirm()']
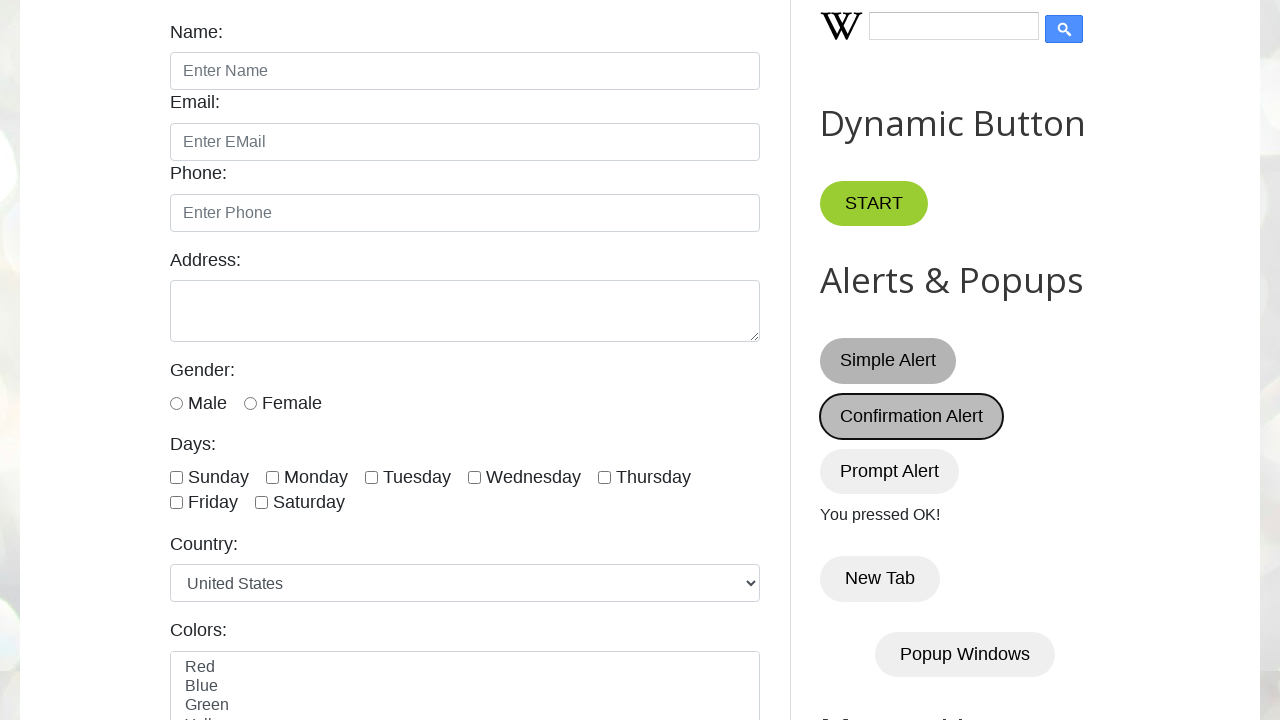

Confirmation dialog accepted using existing handler
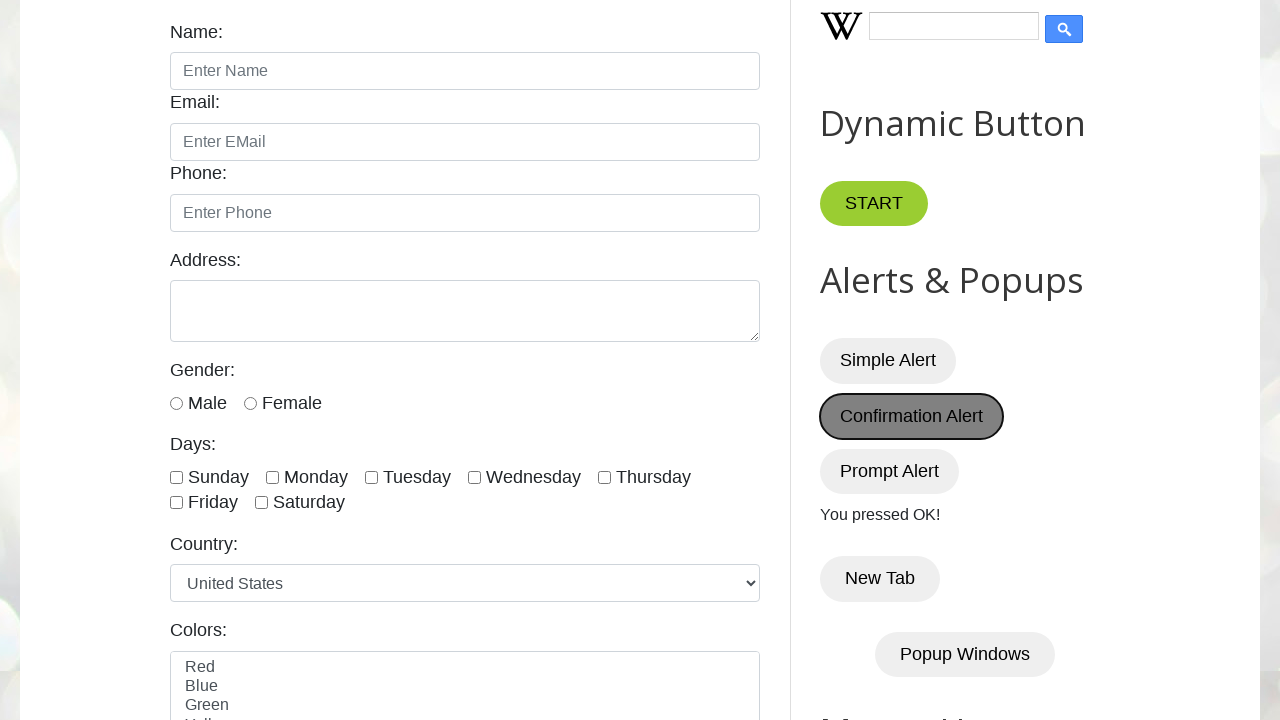

Clicked button to trigger prompt dialog at (890, 471) on xpath=//button[@onclick='myFunctionPrompt()']
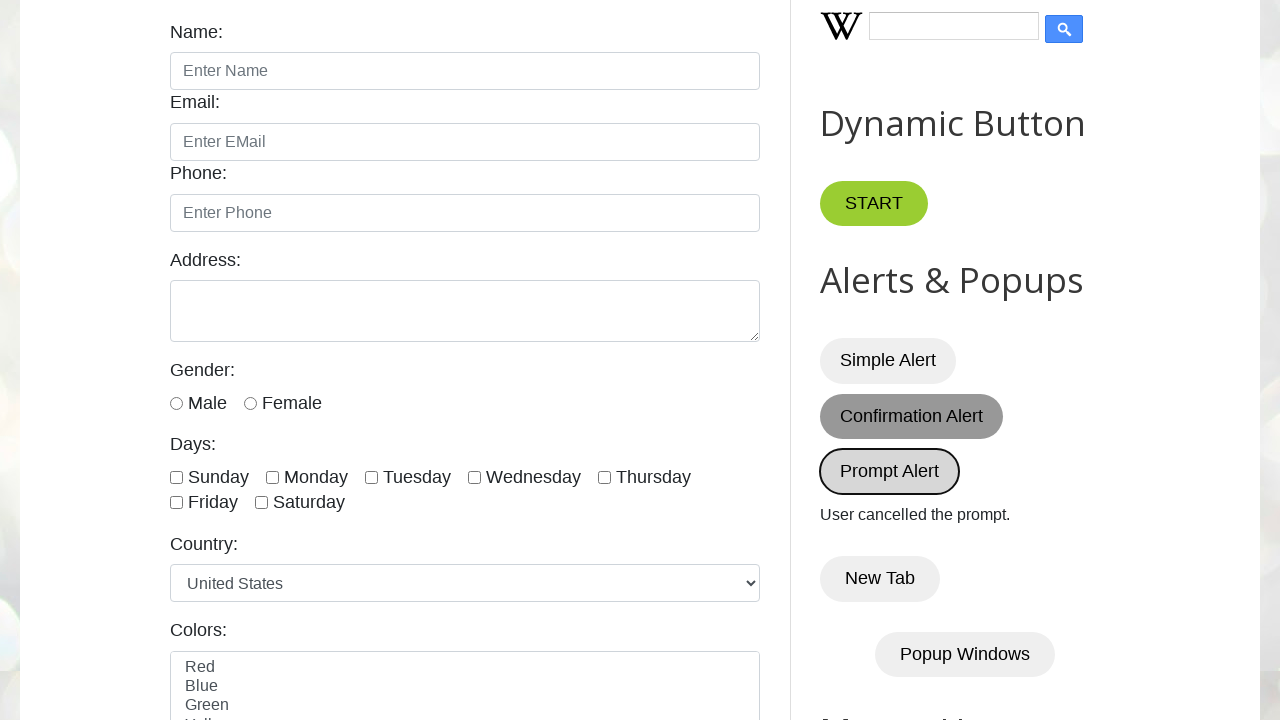

Set up dialog handler to accept prompt with text 'Doremon'
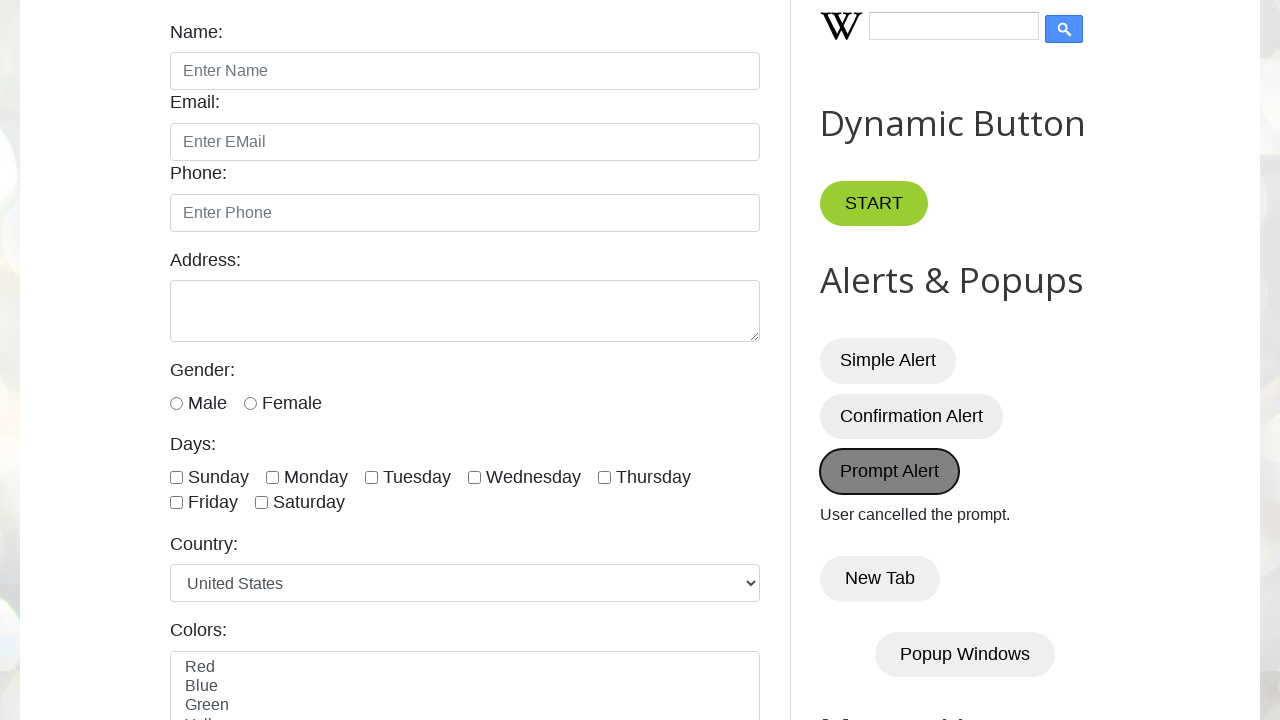

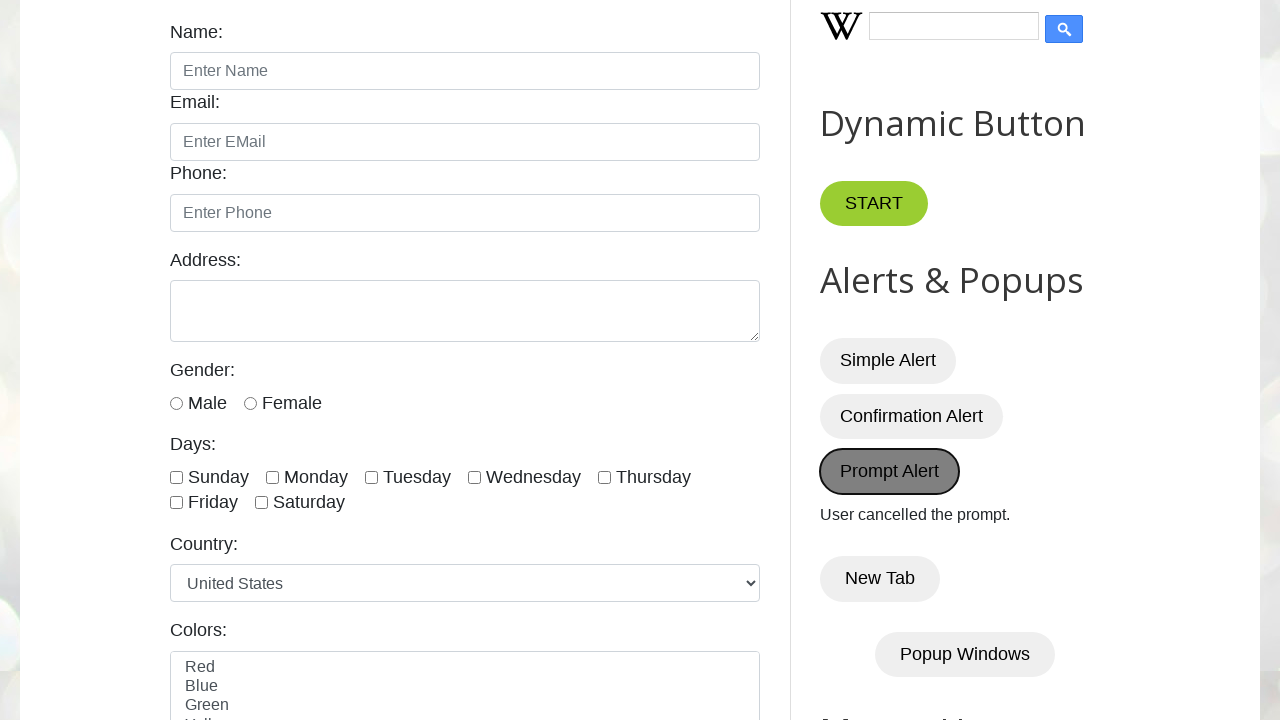